Tests keyboard input events by sending key combinations including Ctrl+A and Ctrl+C

Starting URL: https://v1.training-support.net/selenium/input-events

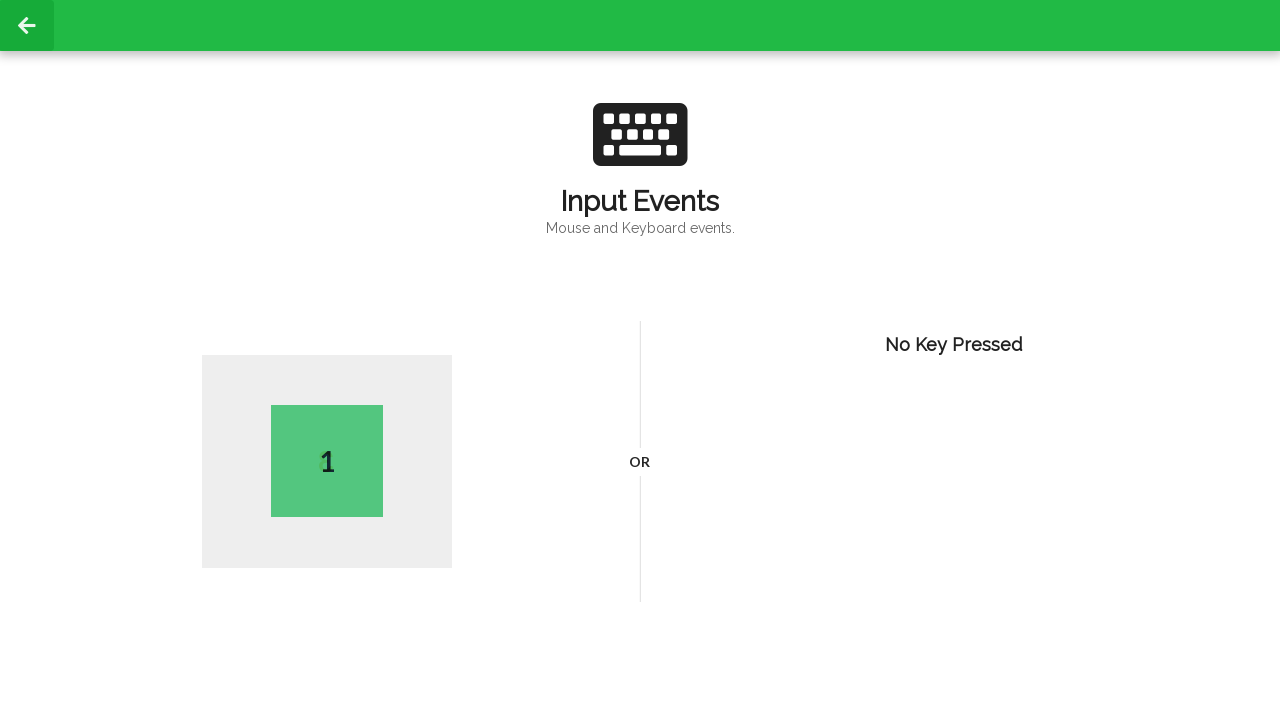

Typed single key 'A'
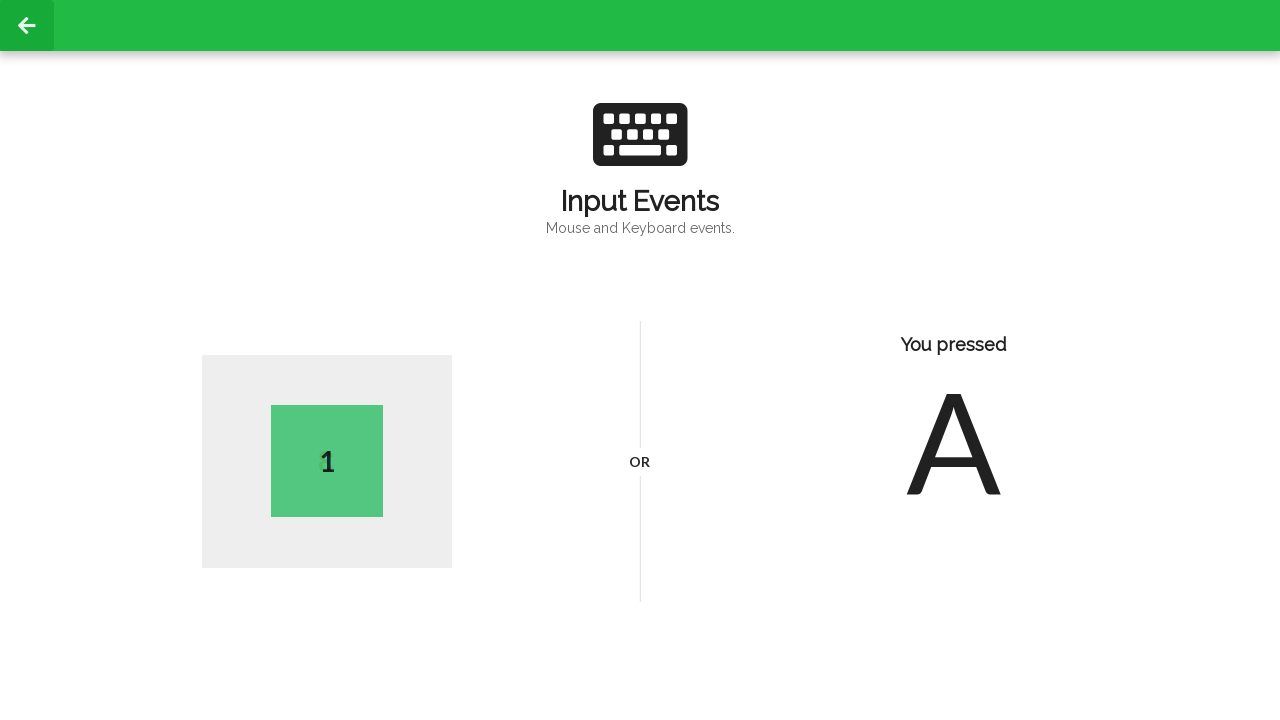

Pressed down Control key
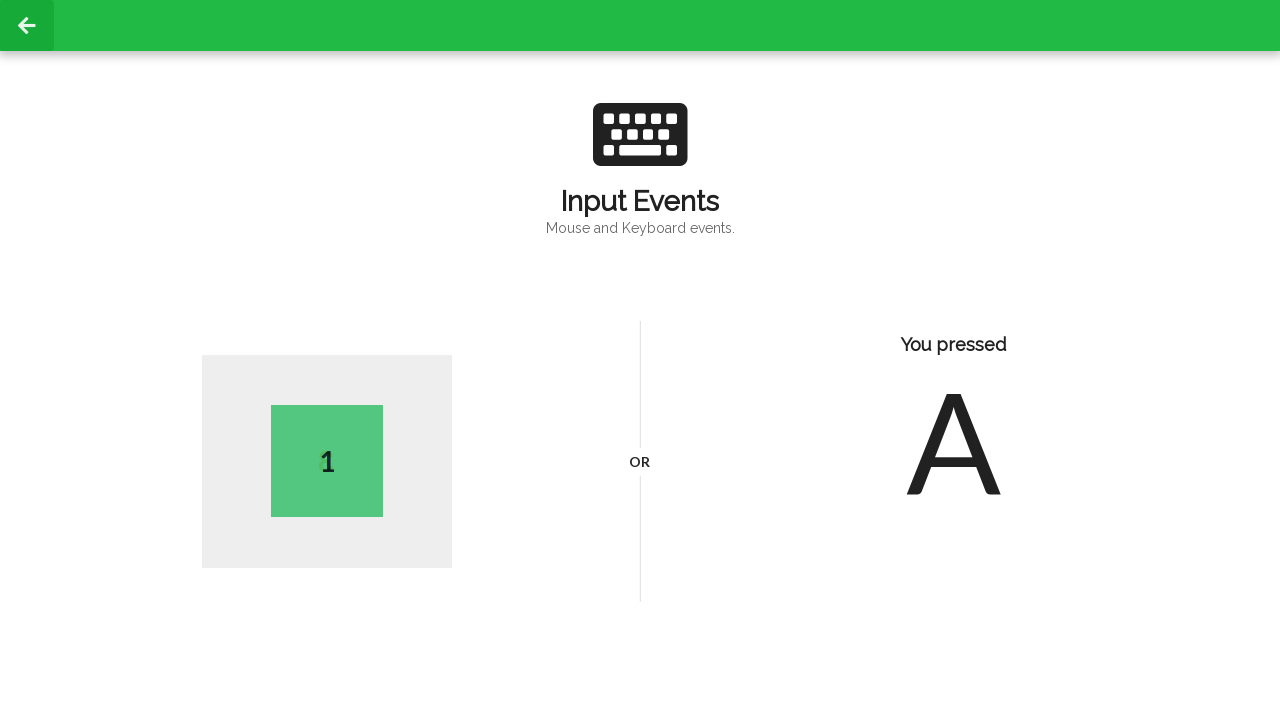

Pressed 'a' key to select all text with Ctrl+A
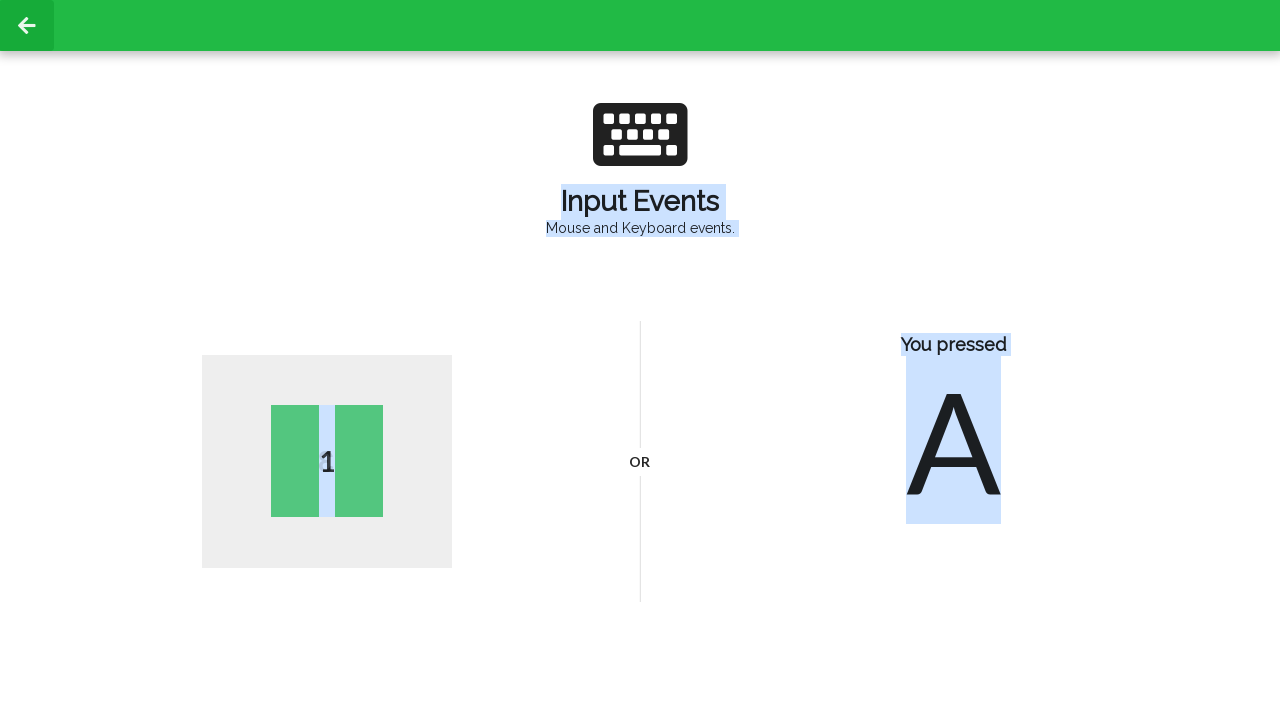

Pressed 'c' key to copy selected text with Ctrl+C
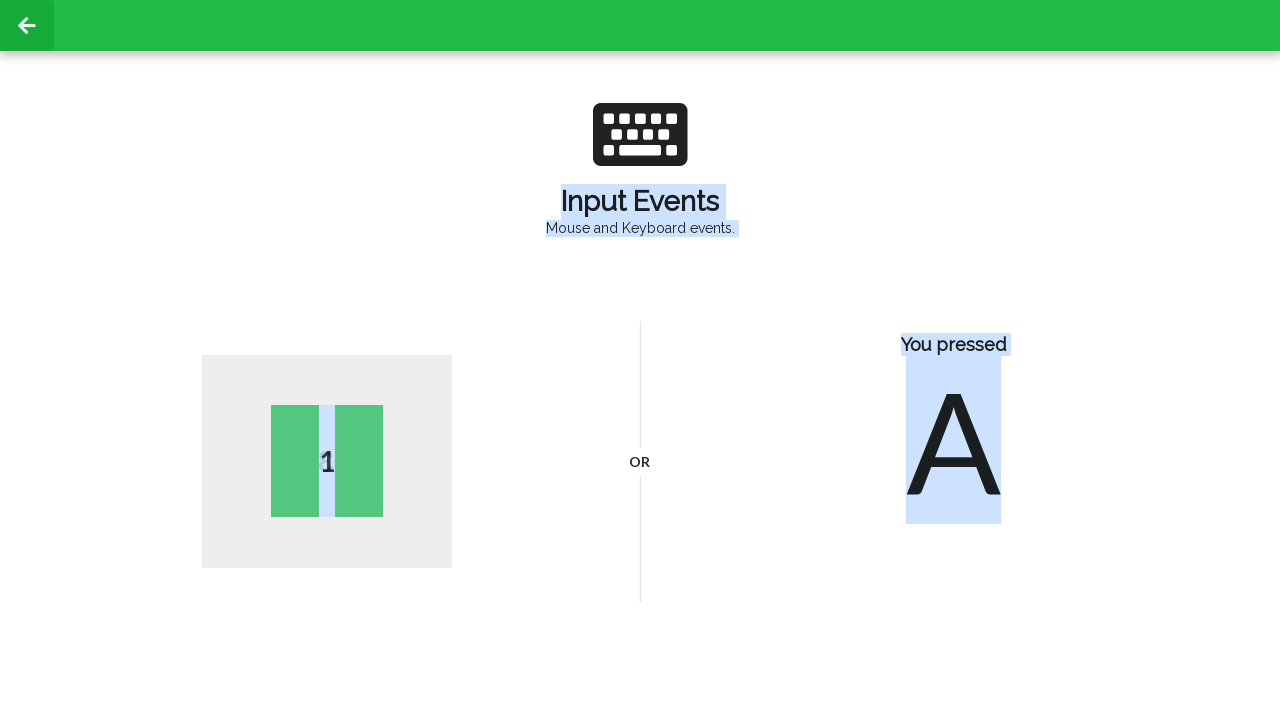

Released Control key
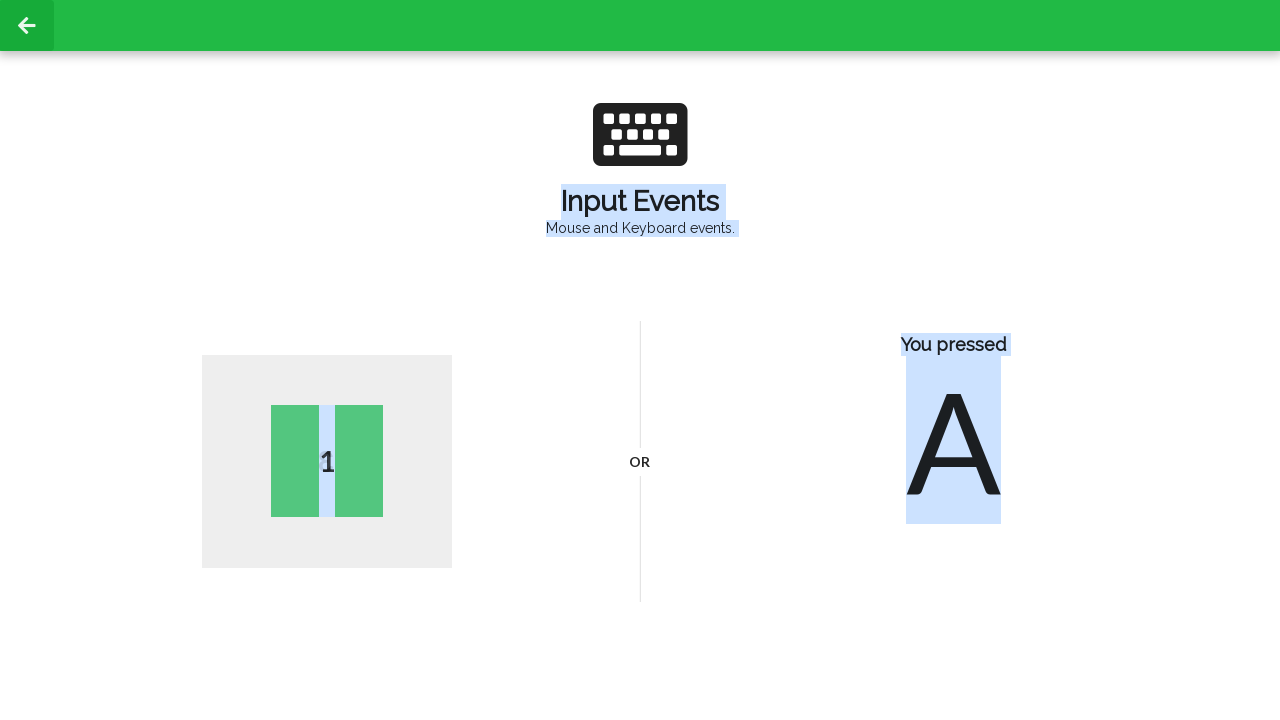

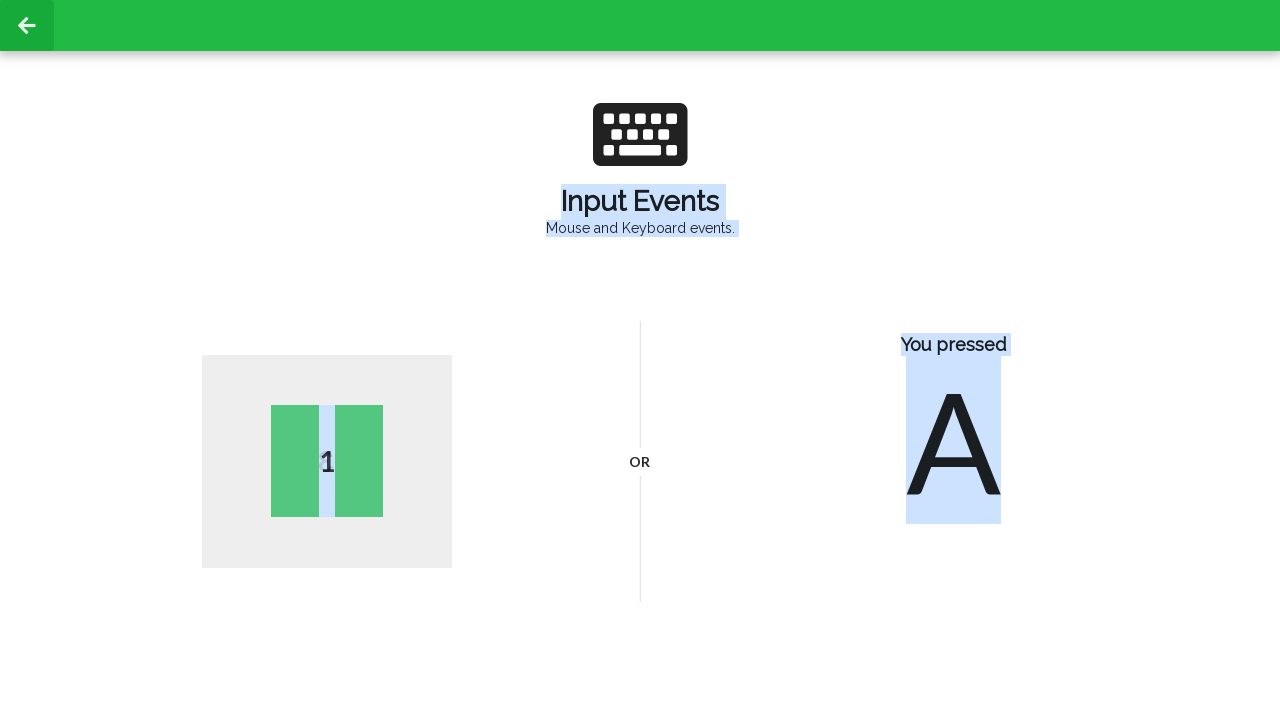